Verifies that the Get Started button on WebdriverIO homepage is enabled

Starting URL: https://webdriver.io

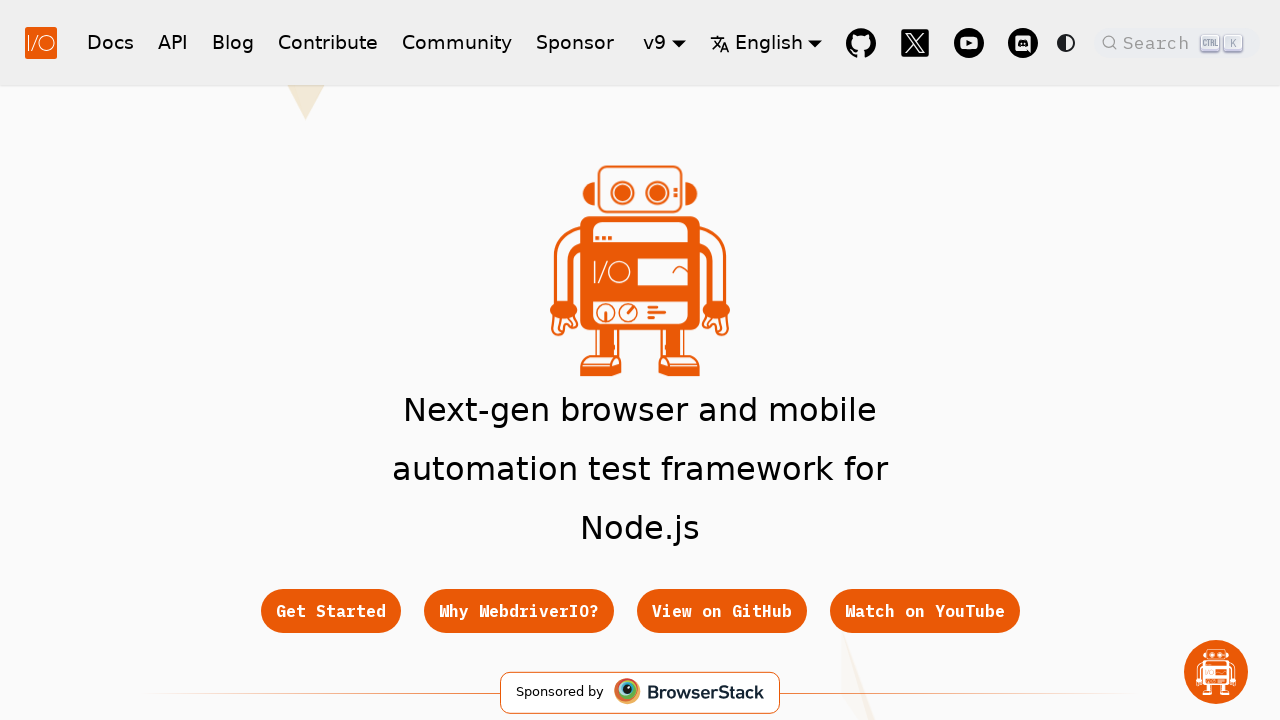

Located the Get Started button element
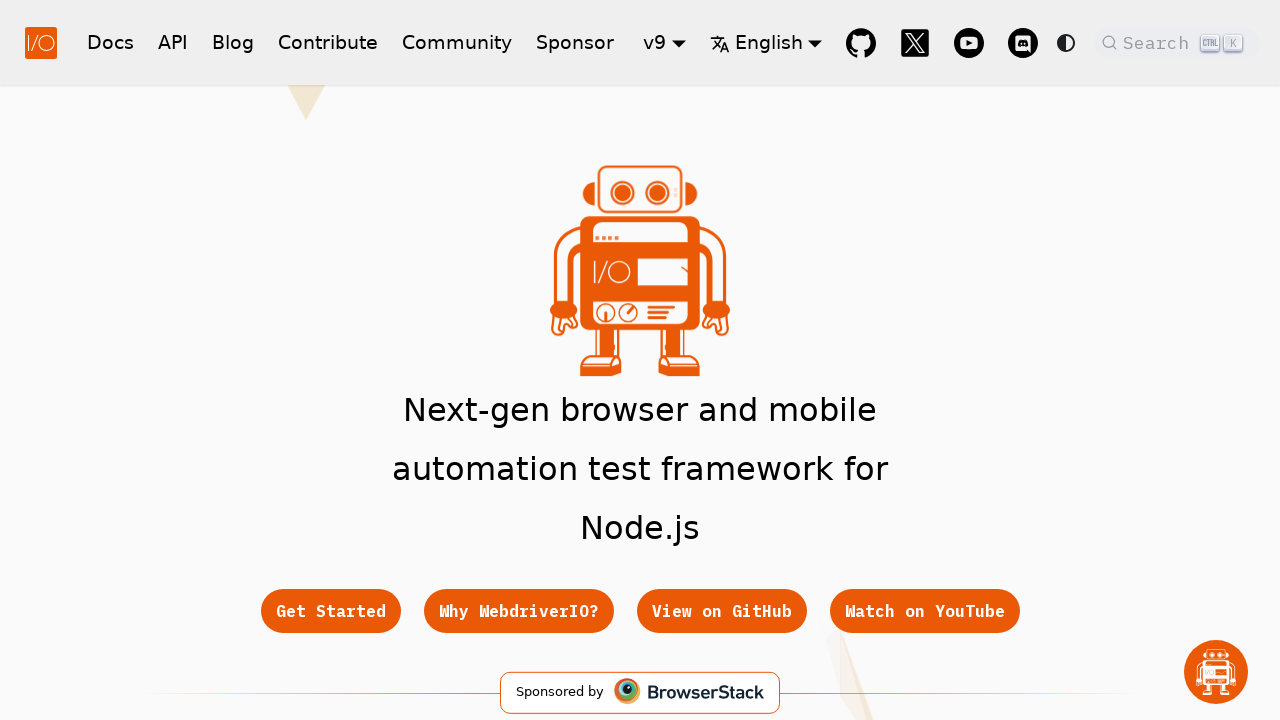

Get Started button is visible
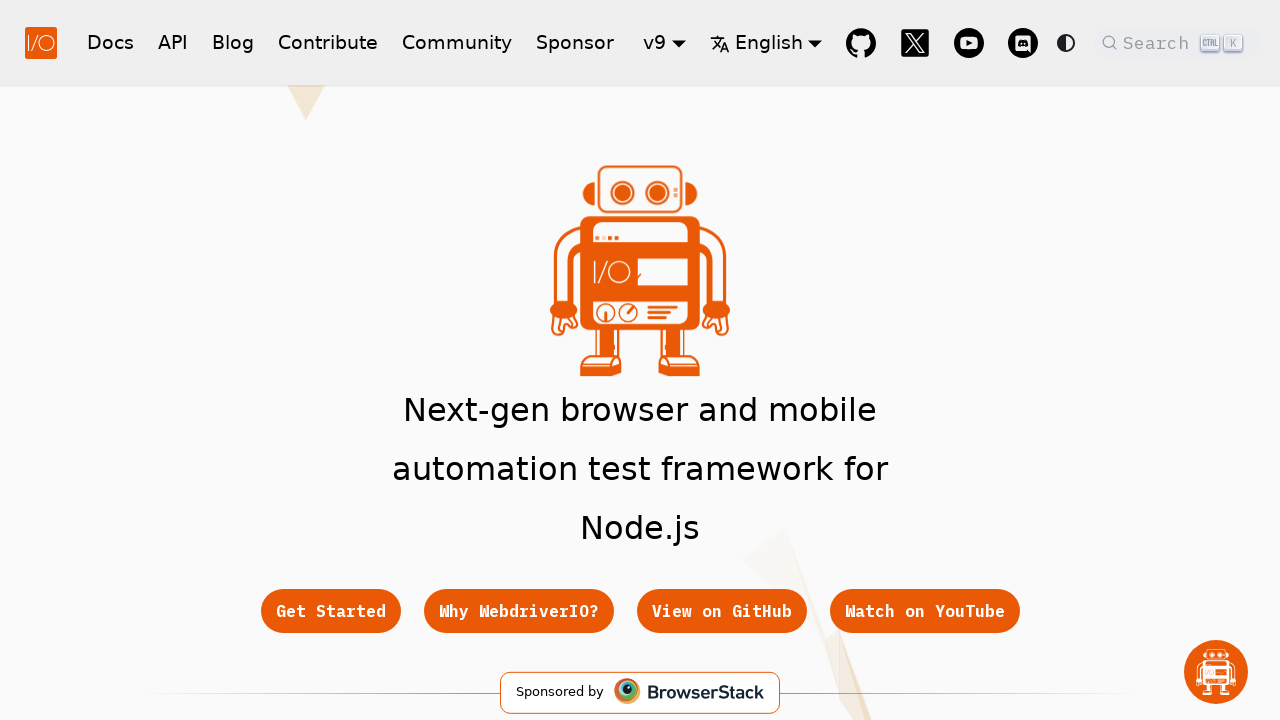

Verified that Get Started button is enabled
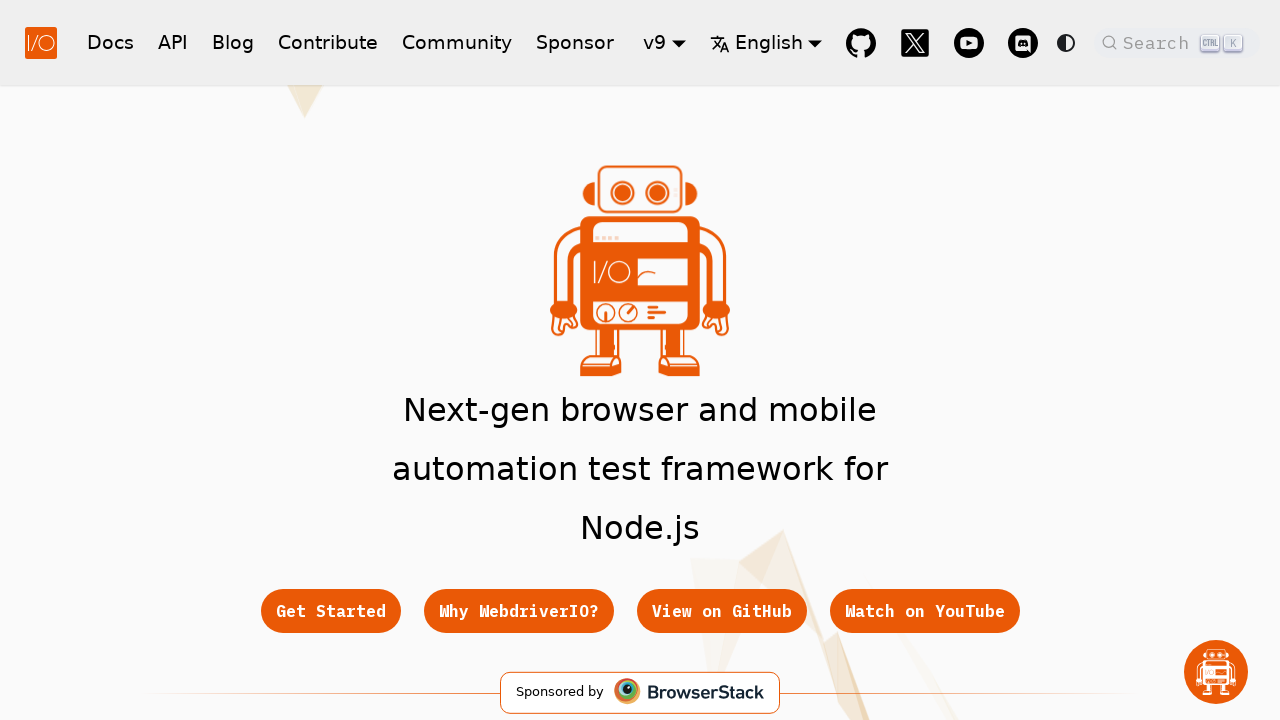

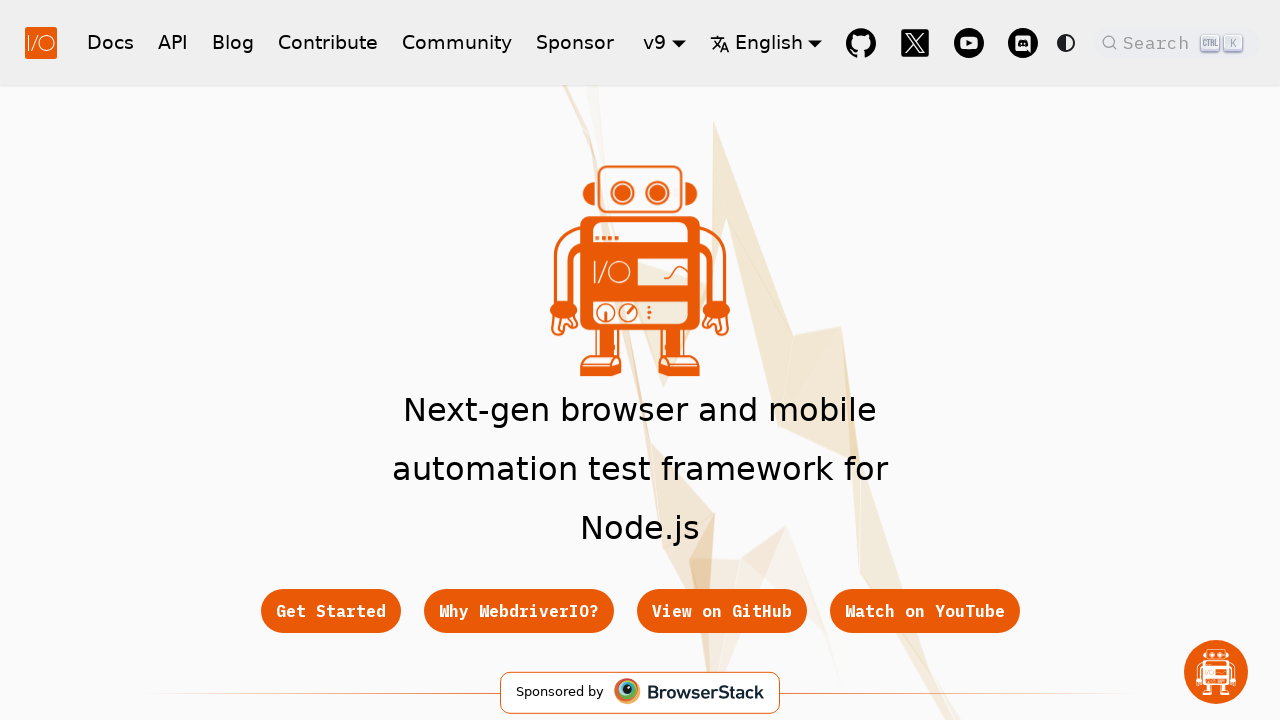